Tests dynamic checkbox controls by toggling visibility and interacting with a checkbox that appears and disappears

Starting URL: https://v1.training-support.net/selenium/dynamic-controls

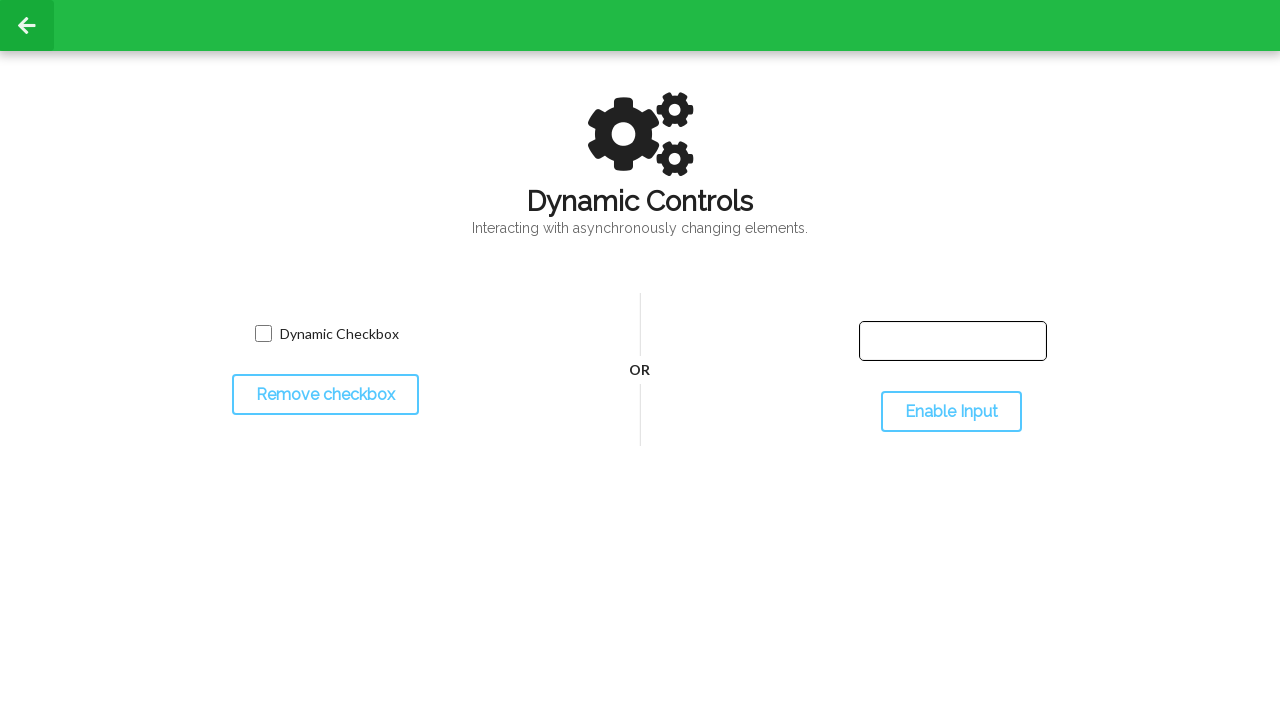

Clicked toggle button to hide the checkbox at (325, 395) on #toggleCheckbox
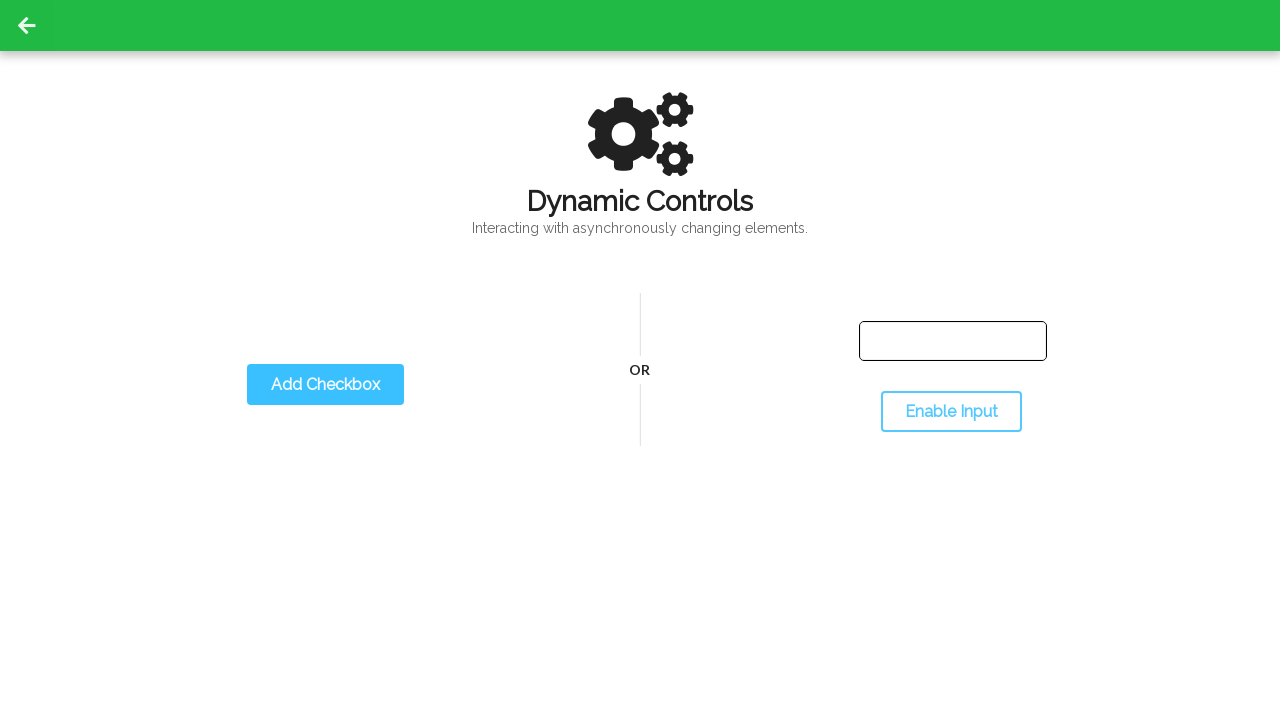

Checkbox disappeared as expected
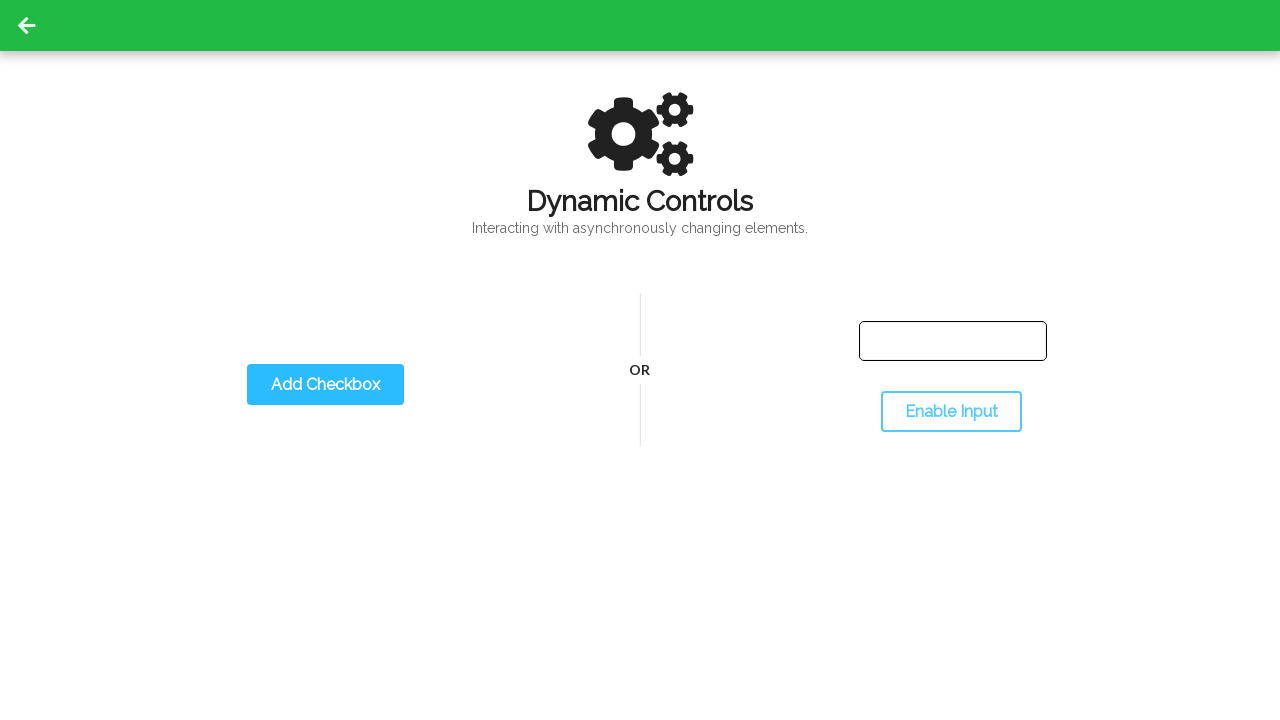

Clicked toggle button to show the checkbox at (325, 385) on #toggleCheckbox
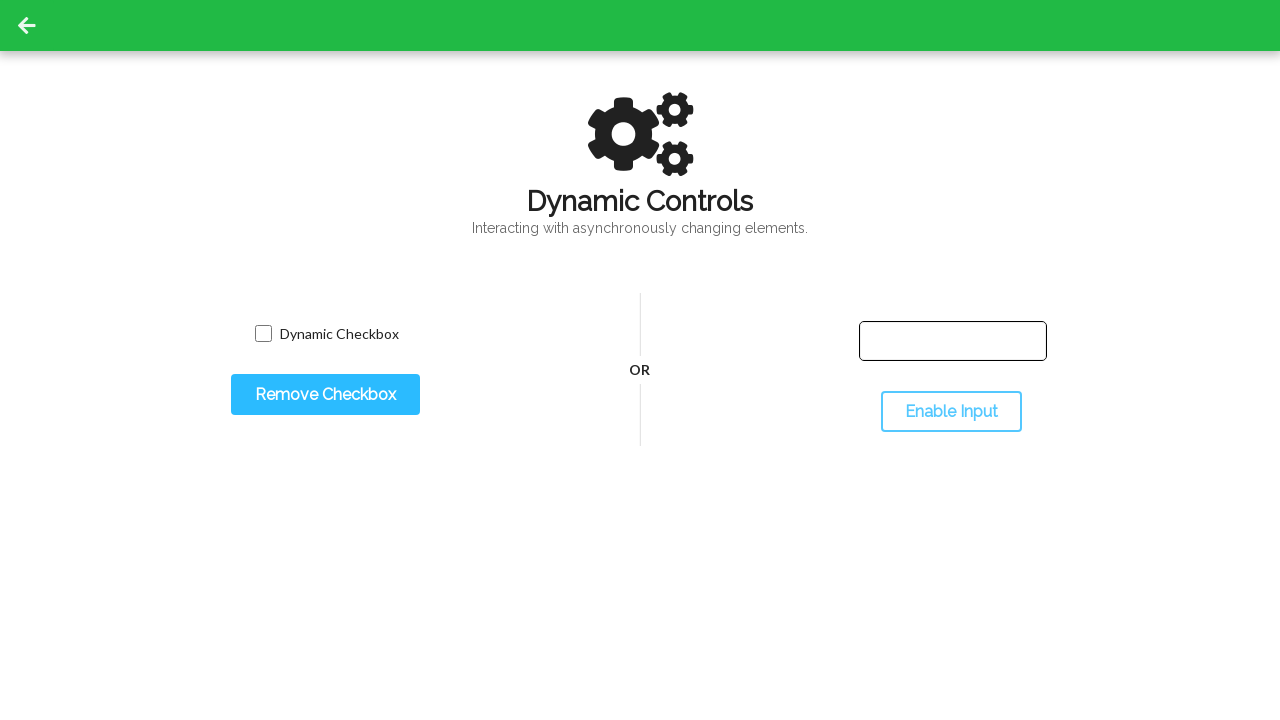

Checkbox reappeared as expected
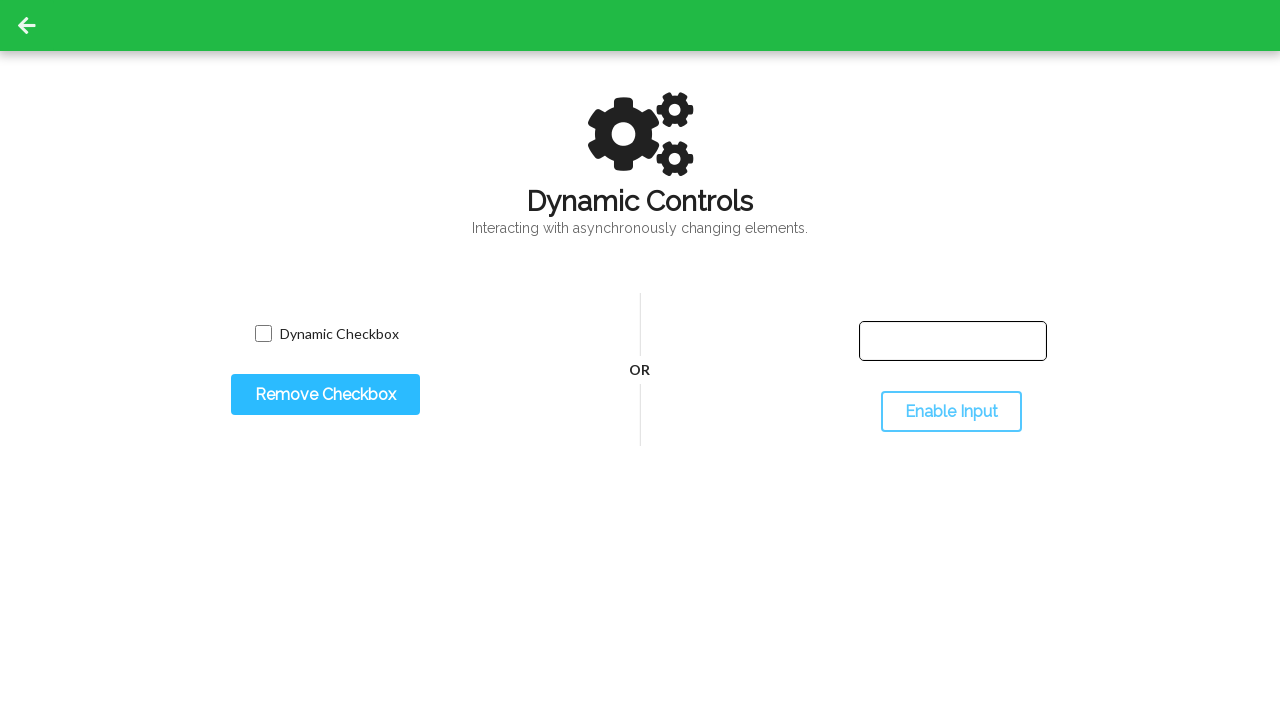

Clicked the checkbox to check it at (263, 334) on input[type='checkbox']
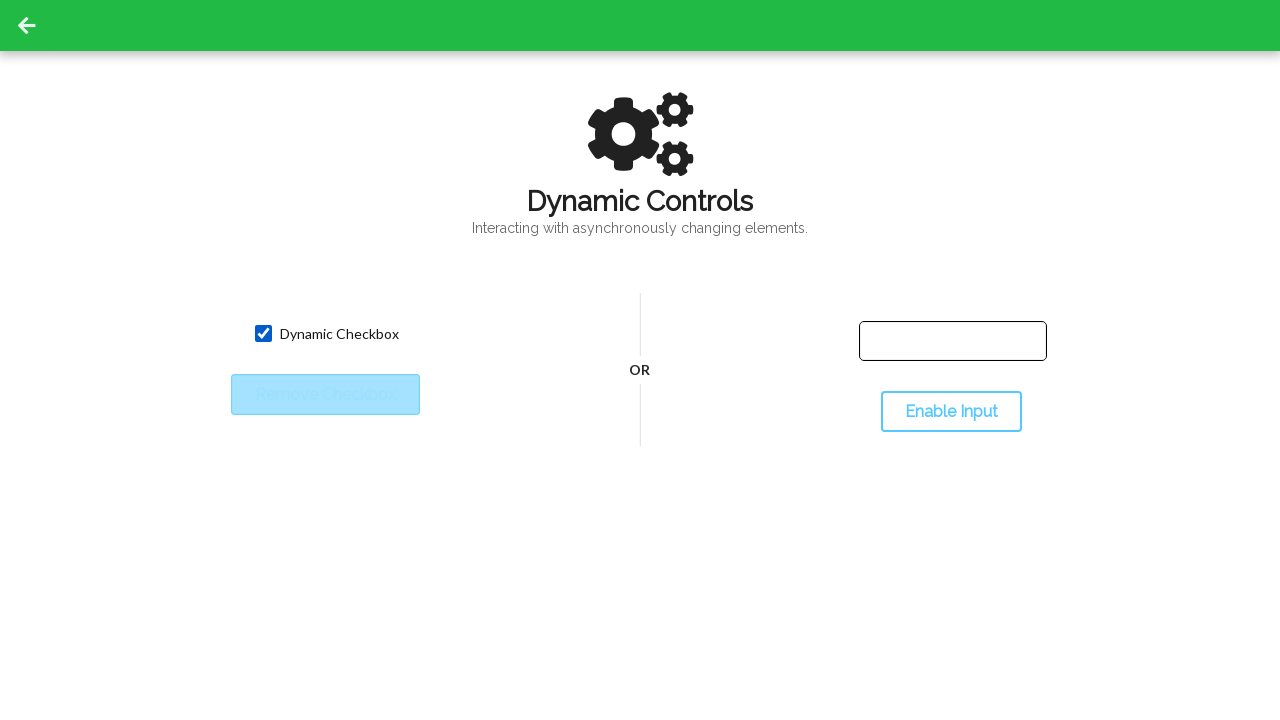

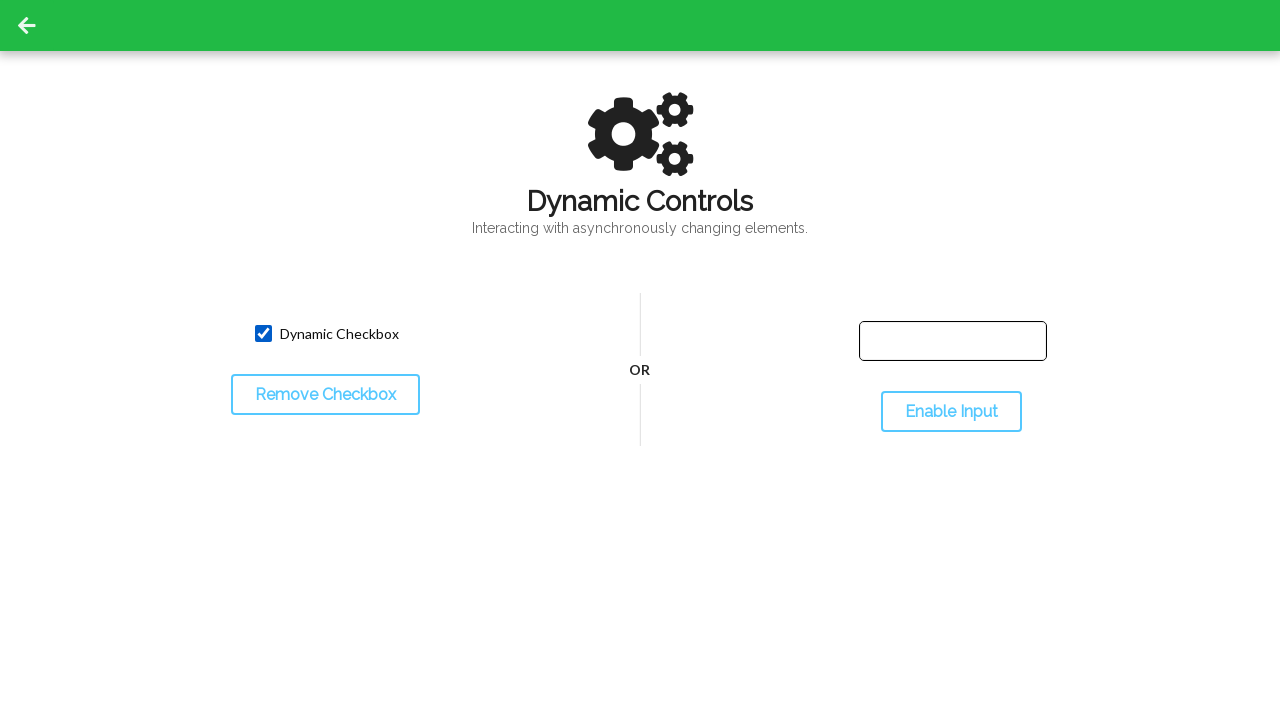